Tests radio button interaction by clicking the "Yes" radio button option on a demo QA page

Starting URL: https://demoqa.com/radio-button

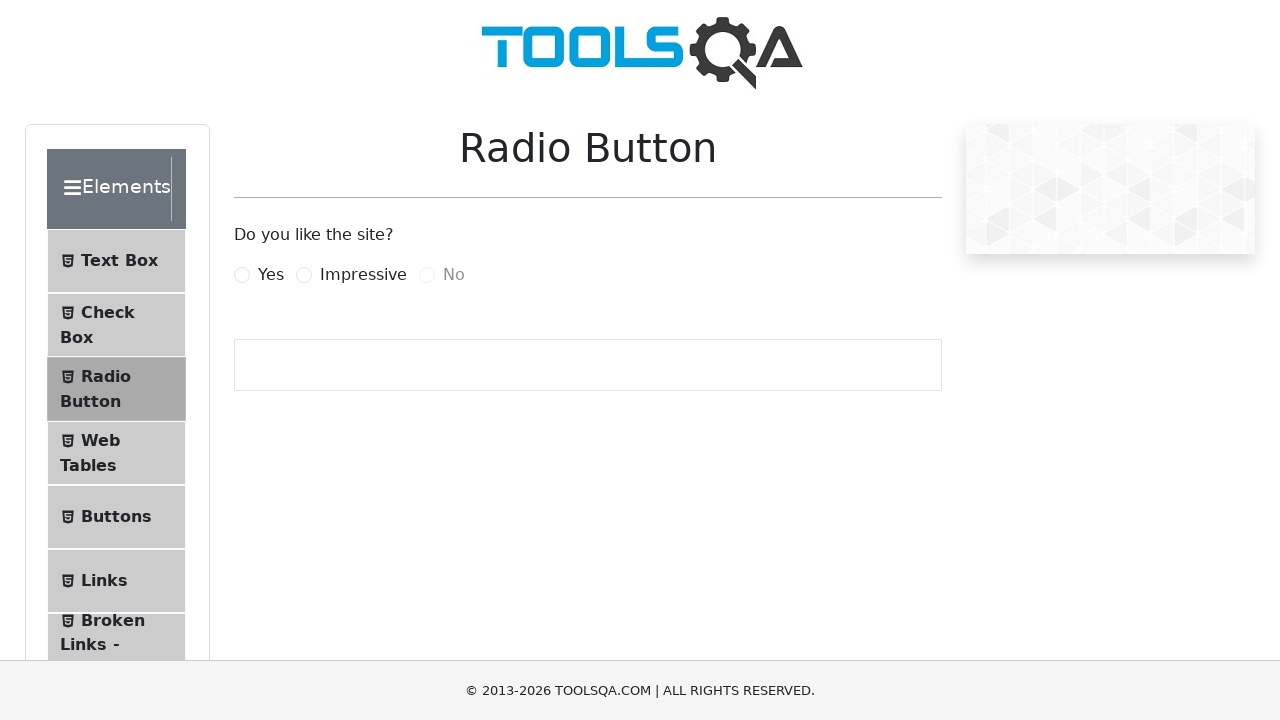

Navigated to DemoQA radio button page
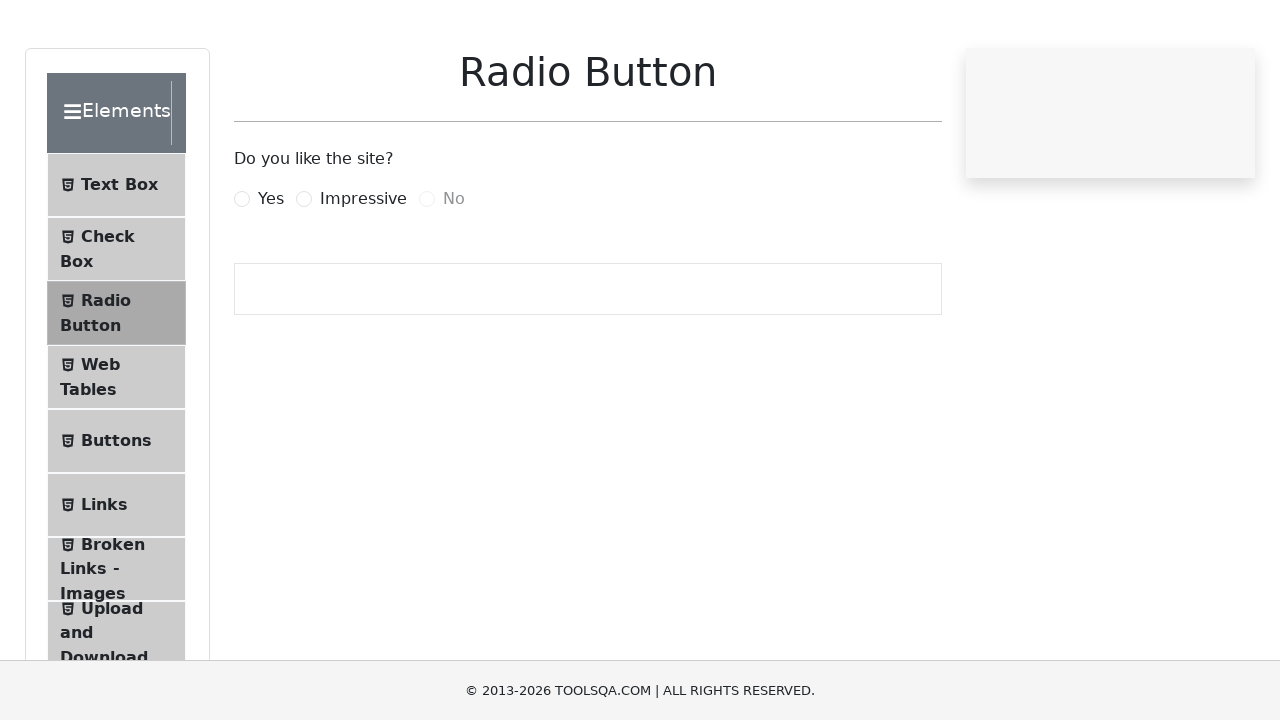

Clicked the 'Yes' radio button option at (271, 275) on label[for="yesRadio"]
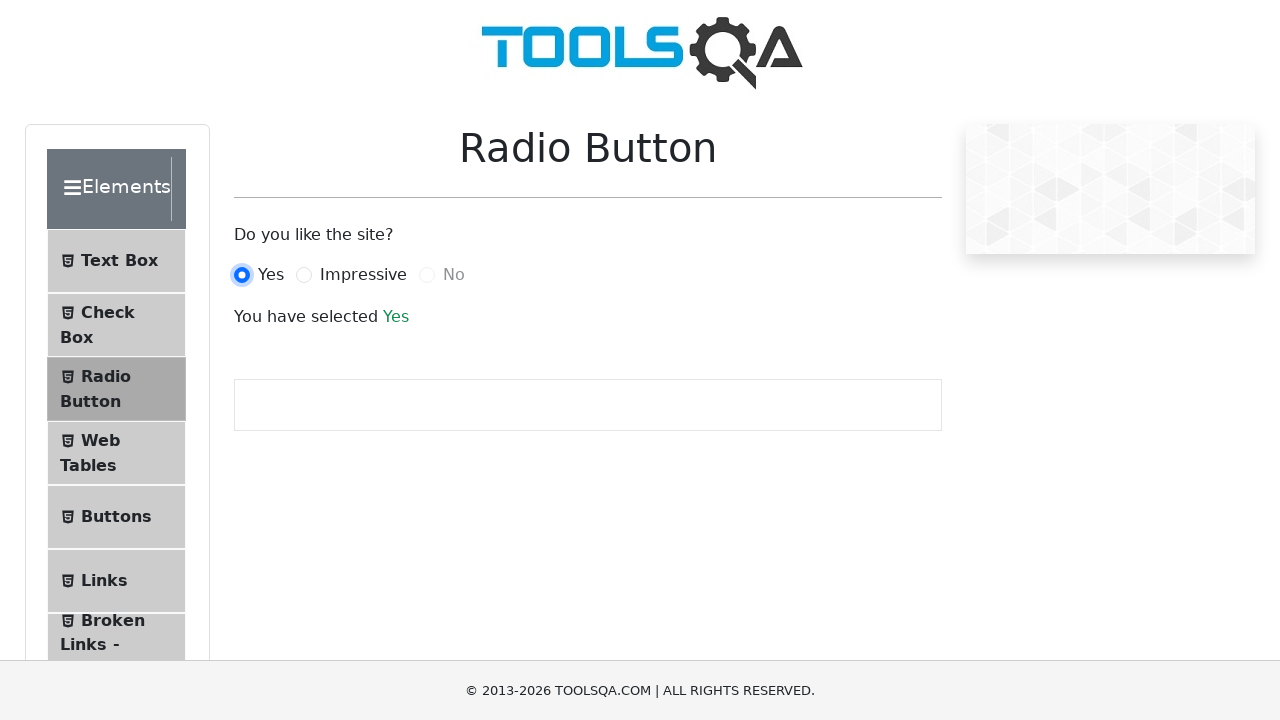

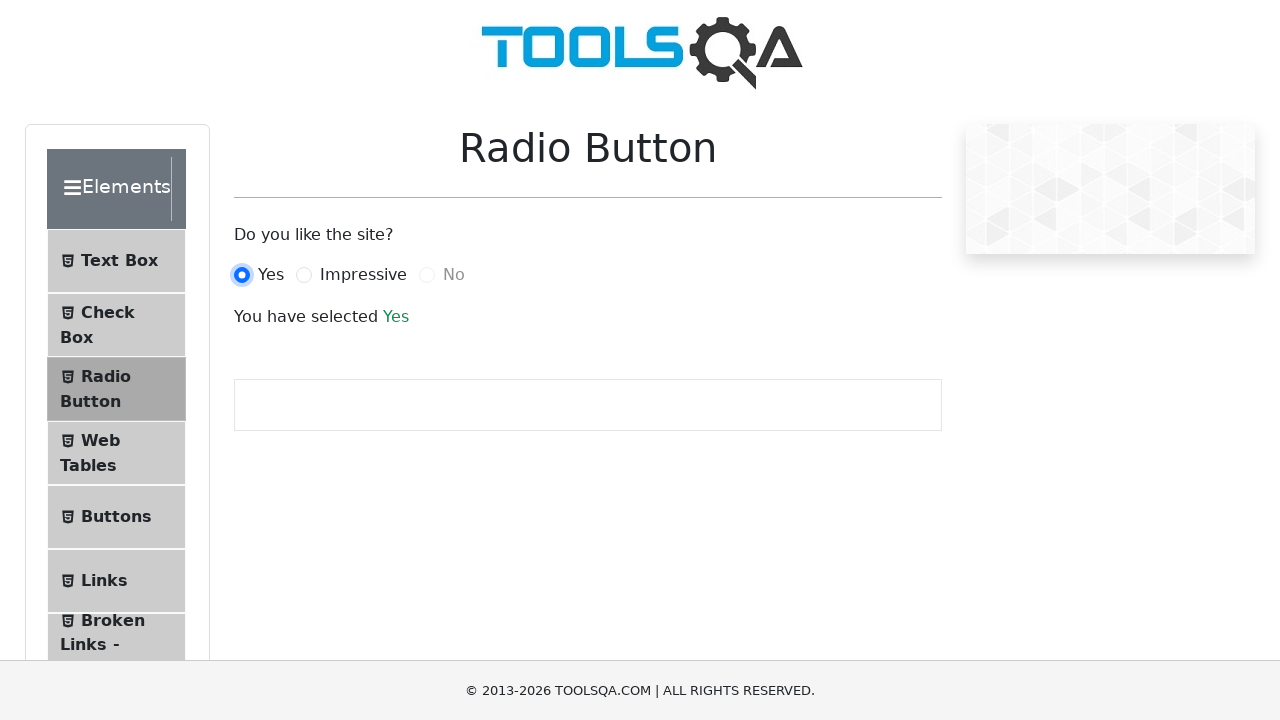